Tests an e-commerce application by navigating to products, adding items to cart, and modifying quantities

Starting URL: https://rahulshettyacademy.com/angularAppdemo/

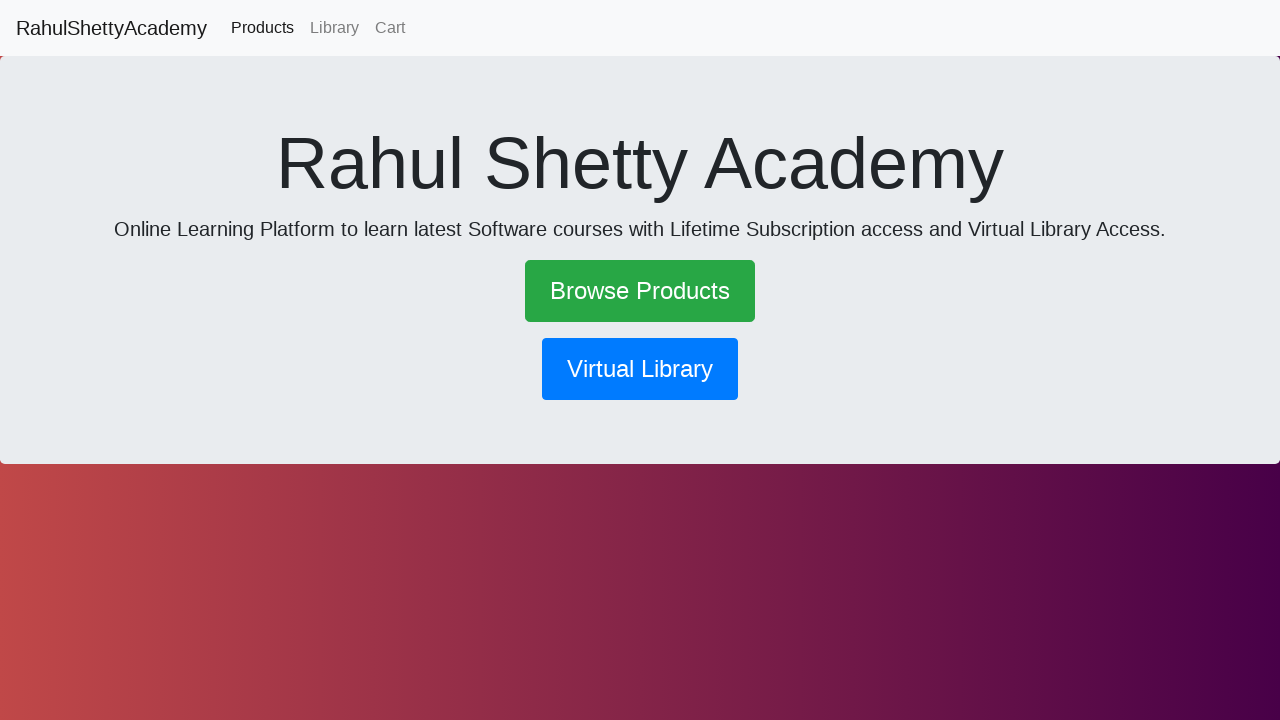

Clicked on products page link at (640, 291) on xpath=//p/a[@routerlink='/products']
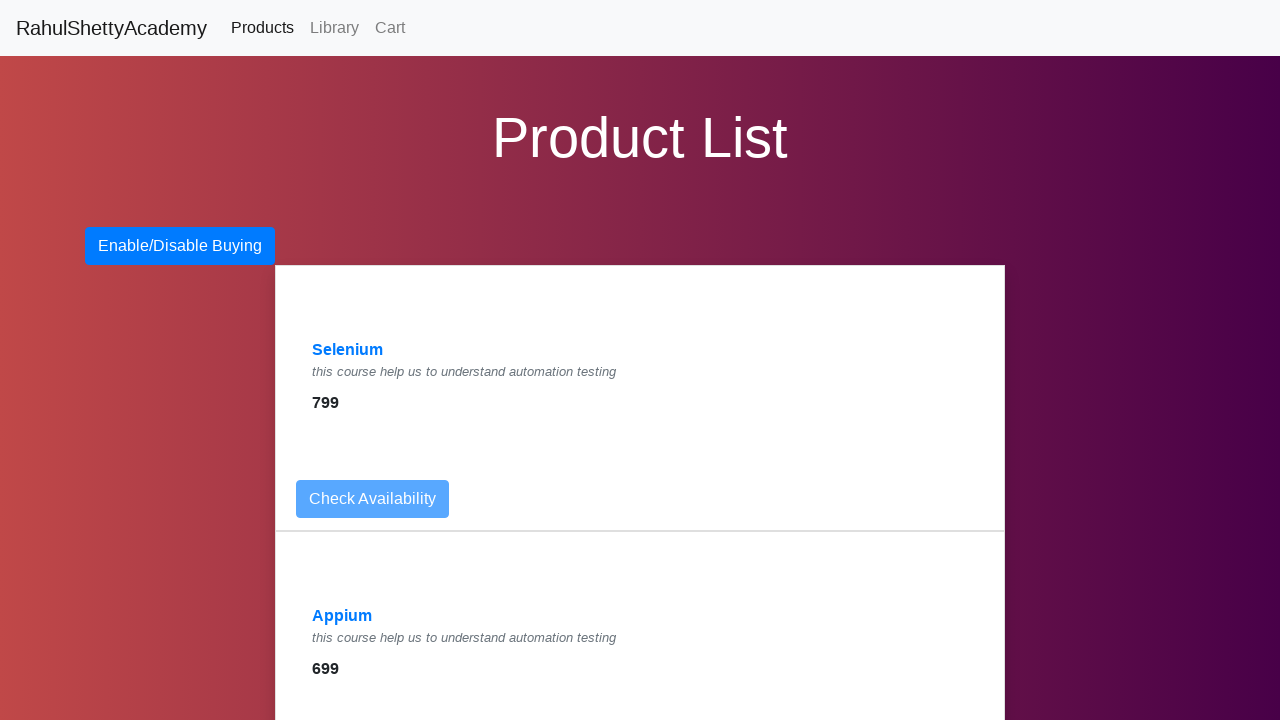

Clicked on Selenium product at (348, 350) on a:text('Selenium')
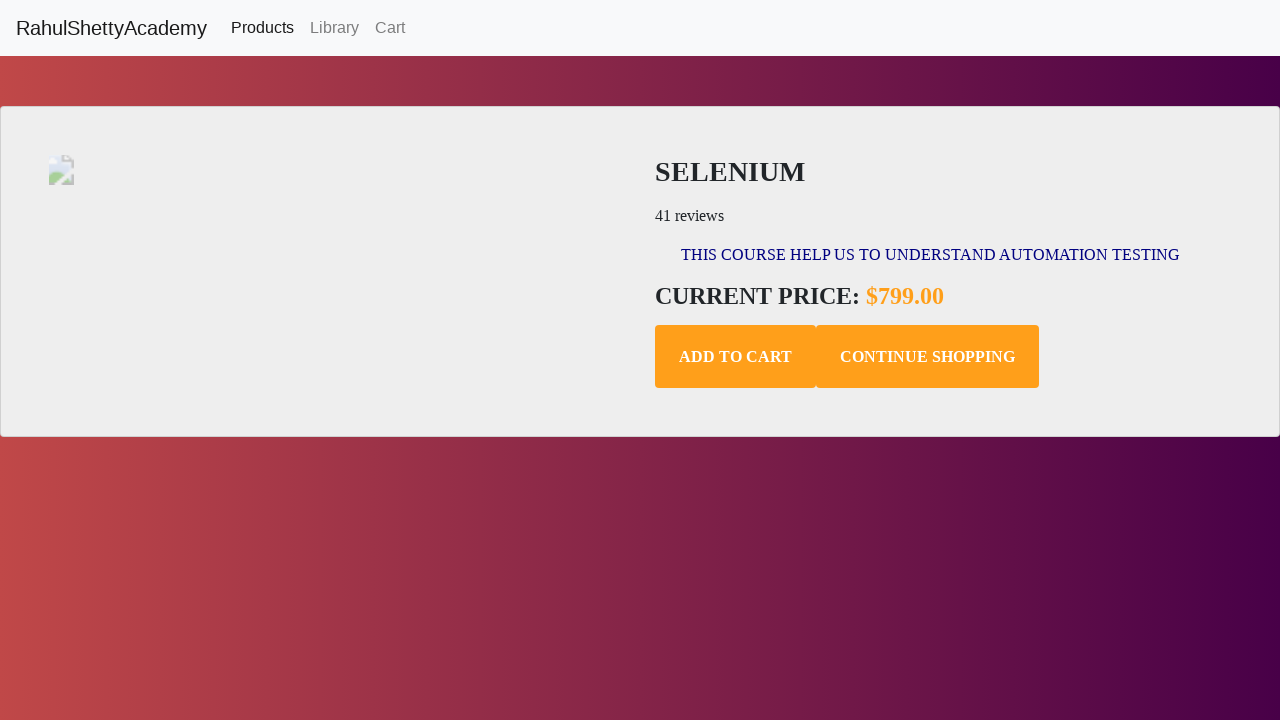

Added Selenium product to cart at (736, 357) on button[class$='add-to-cart btn btn-default']
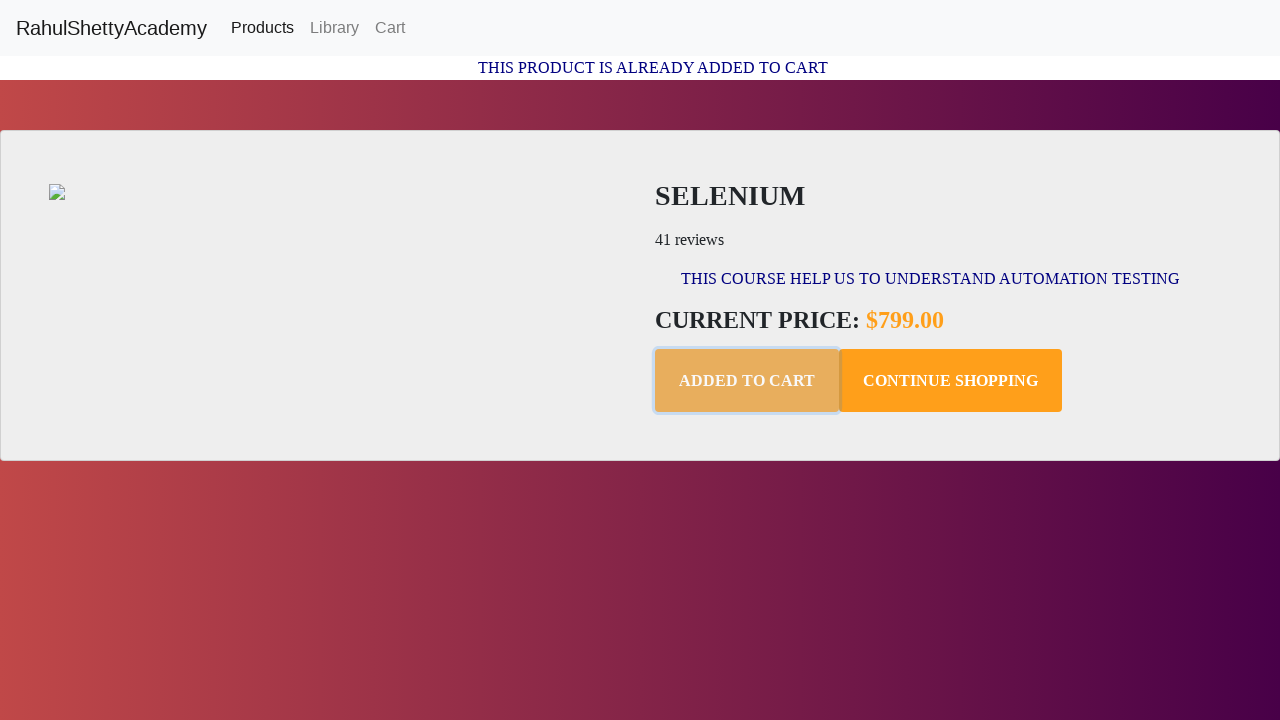

Navigated back to products page at (950, 381) on button[routerlink*='/products']
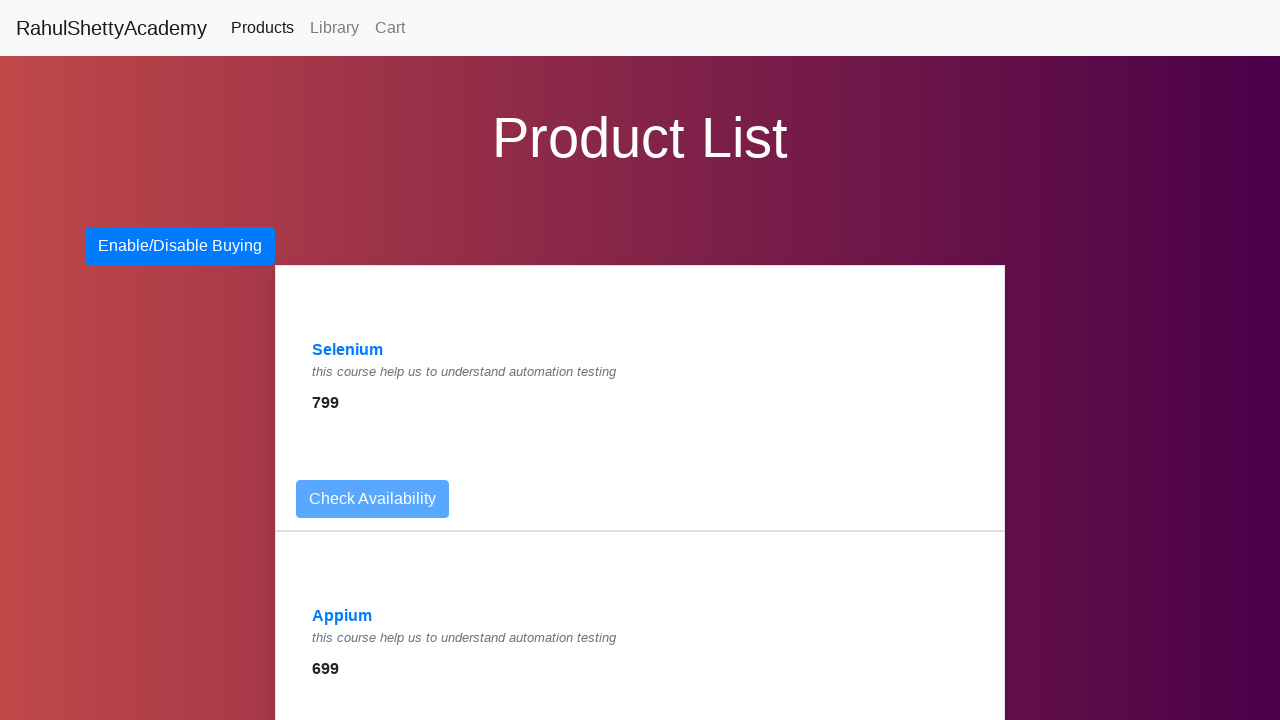

Clicked on Appium product at (342, 616) on a:text('Appium')
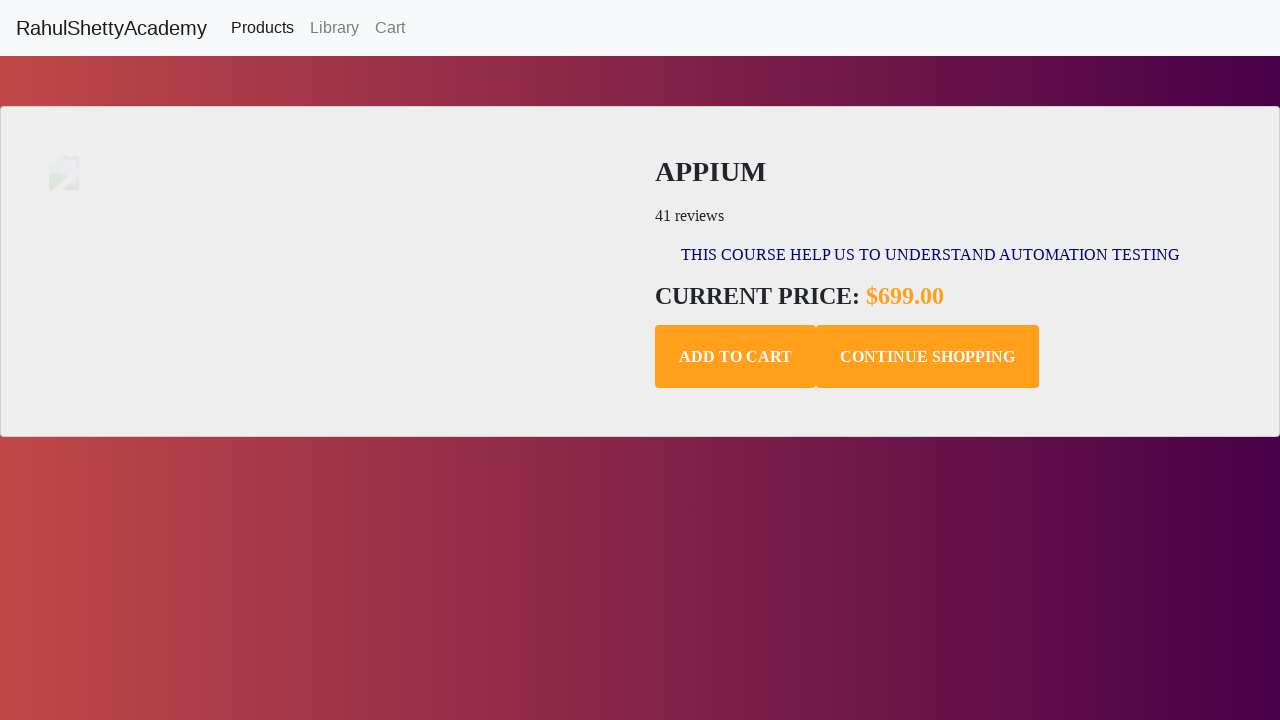

Added Appium product to cart at (736, 357) on button[class$='add-to-cart btn btn-default']
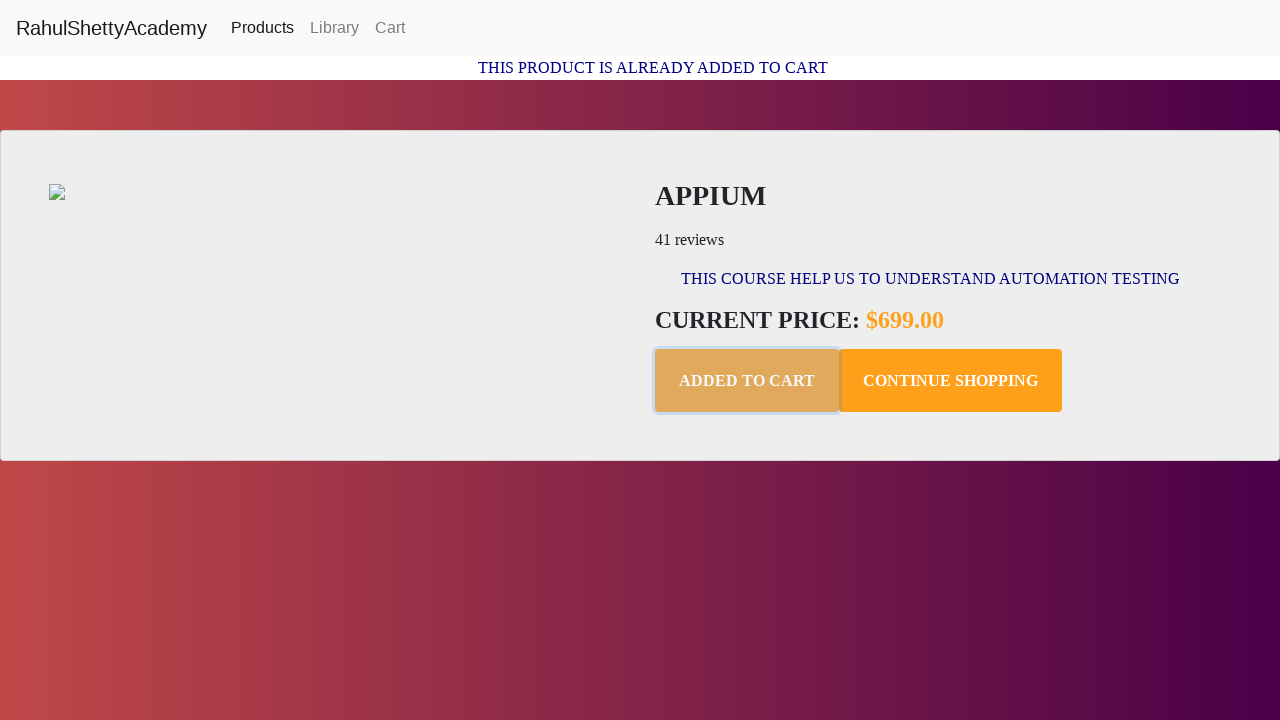

Navigated to shopping cart at (390, 28) on a[routerlink='/cart']
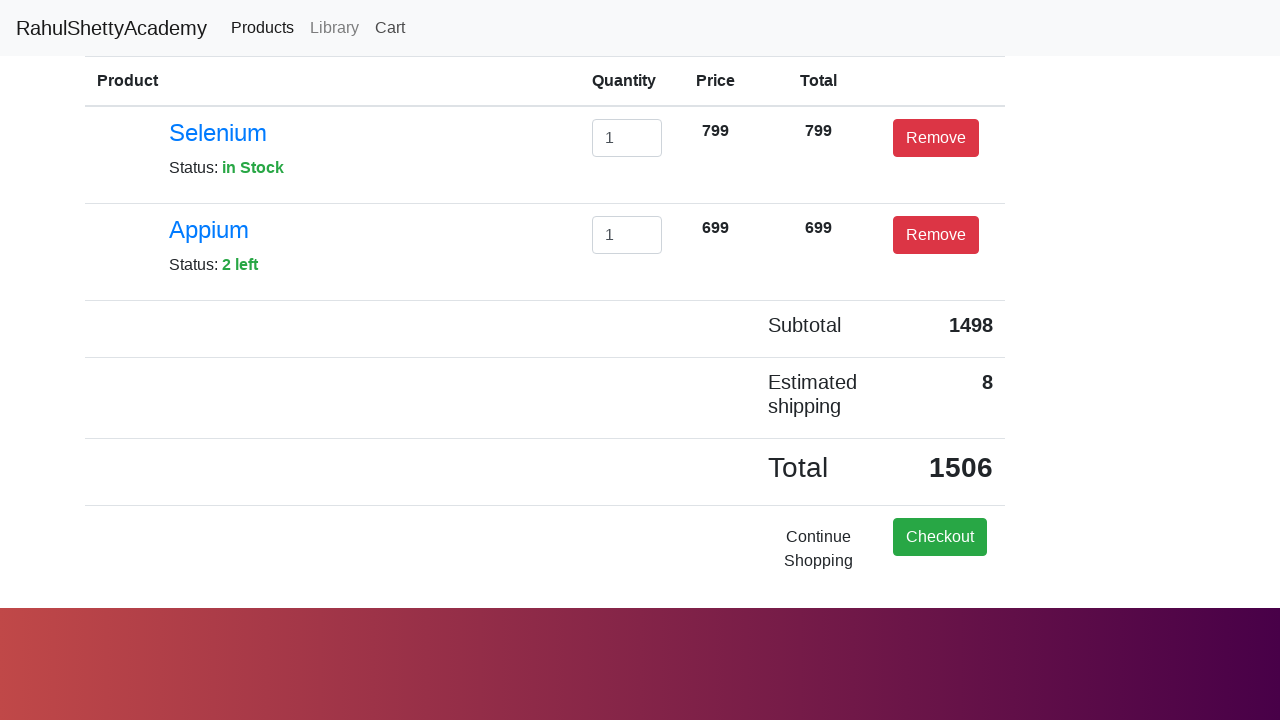

Cleared quantity field for first cart item on xpath=//tbody/tr[1]/td[2]/input
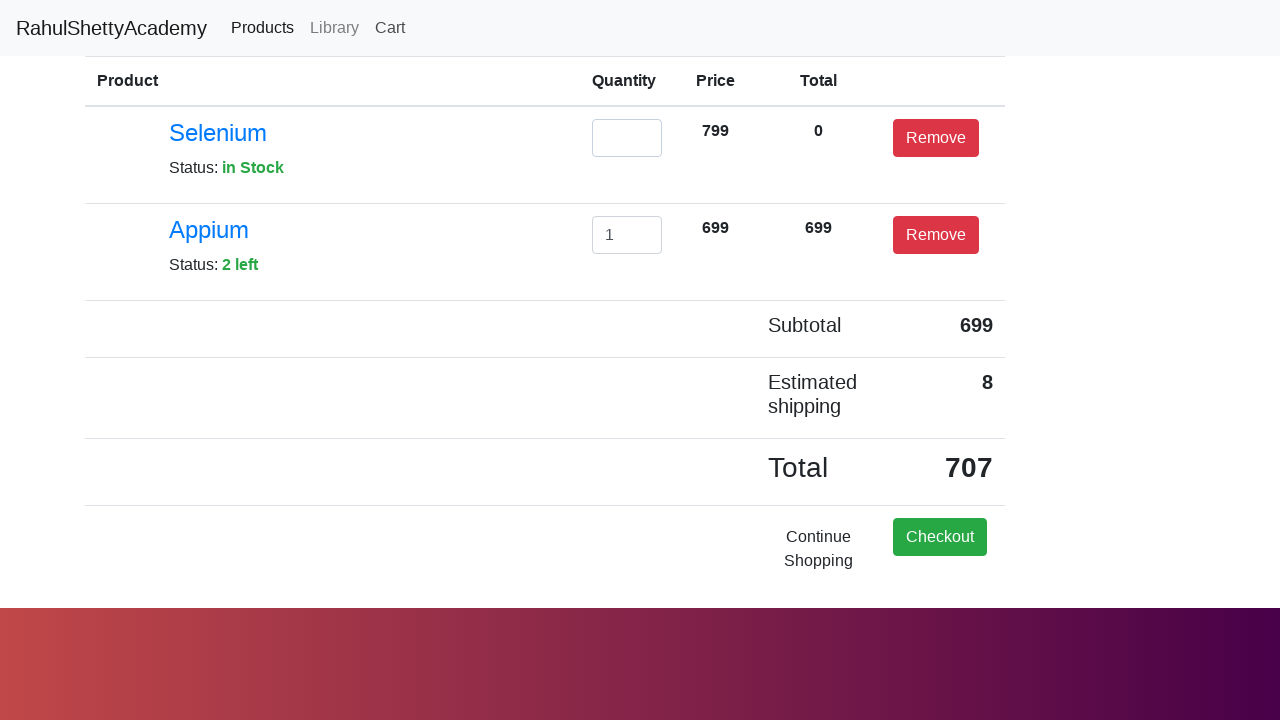

Set quantity to 2 for first cart item on //tbody/tr[1]/td[2]/input
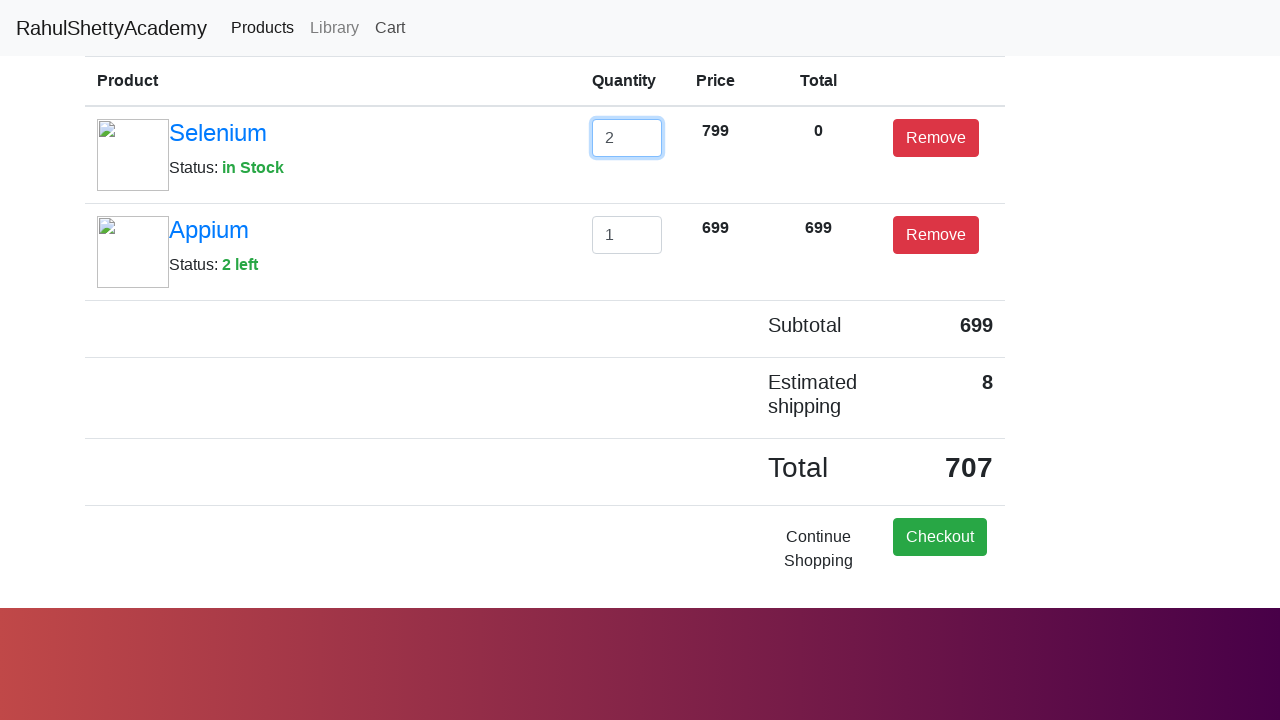

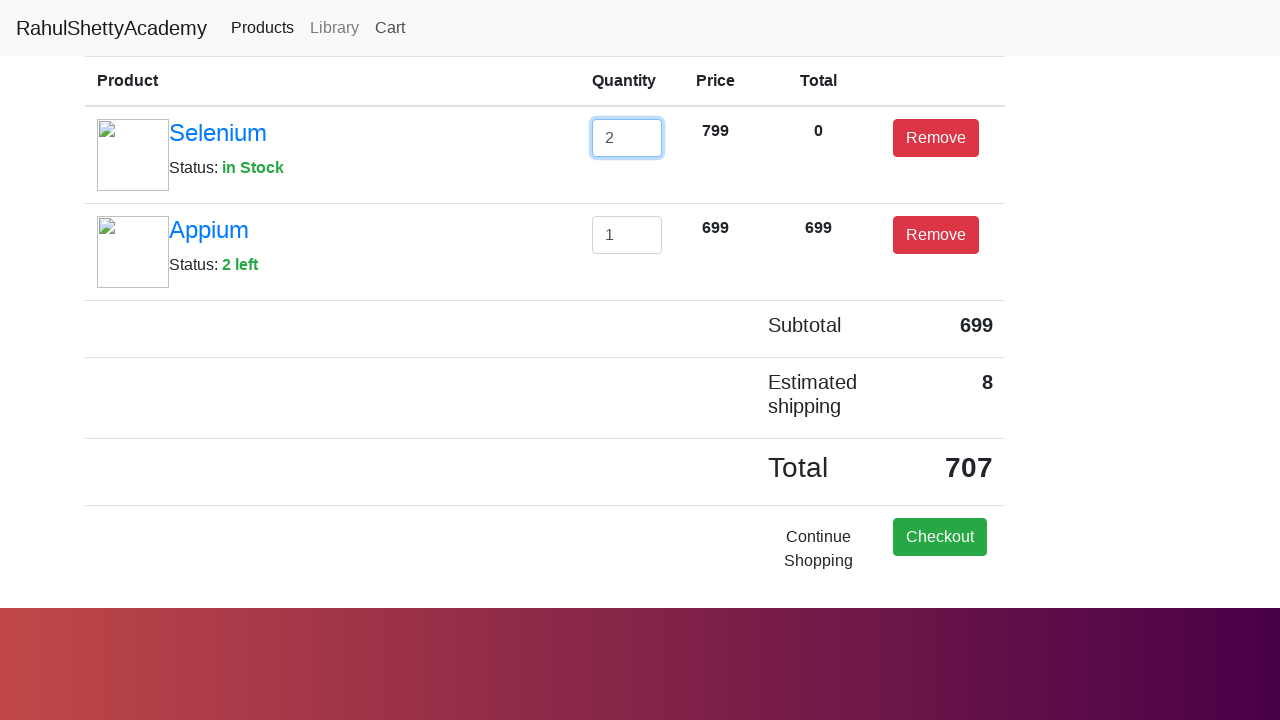